Clicks a button that opens a new window, switches to it, calculates a mathematical value based on page content, and submits the answer

Starting URL: http://suninjuly.github.io/redirect_accept.html

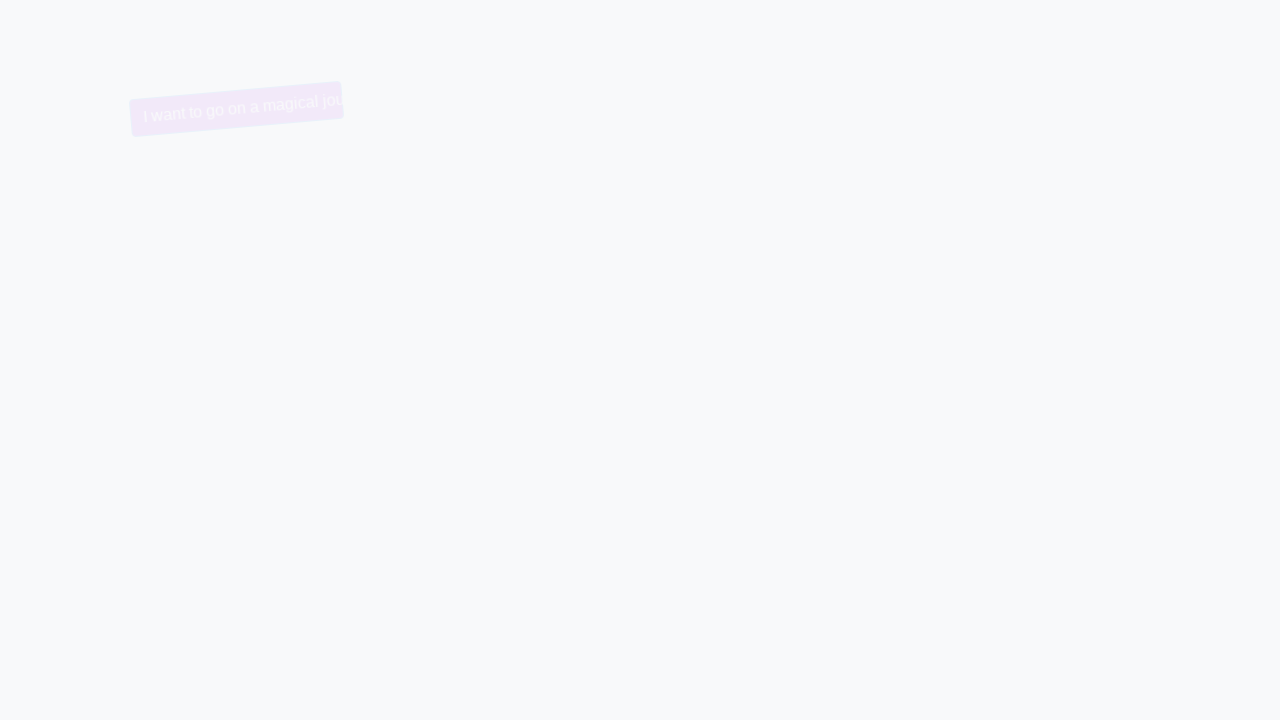

Clicked primary button to open new window at (688, 137) on .btn-primary
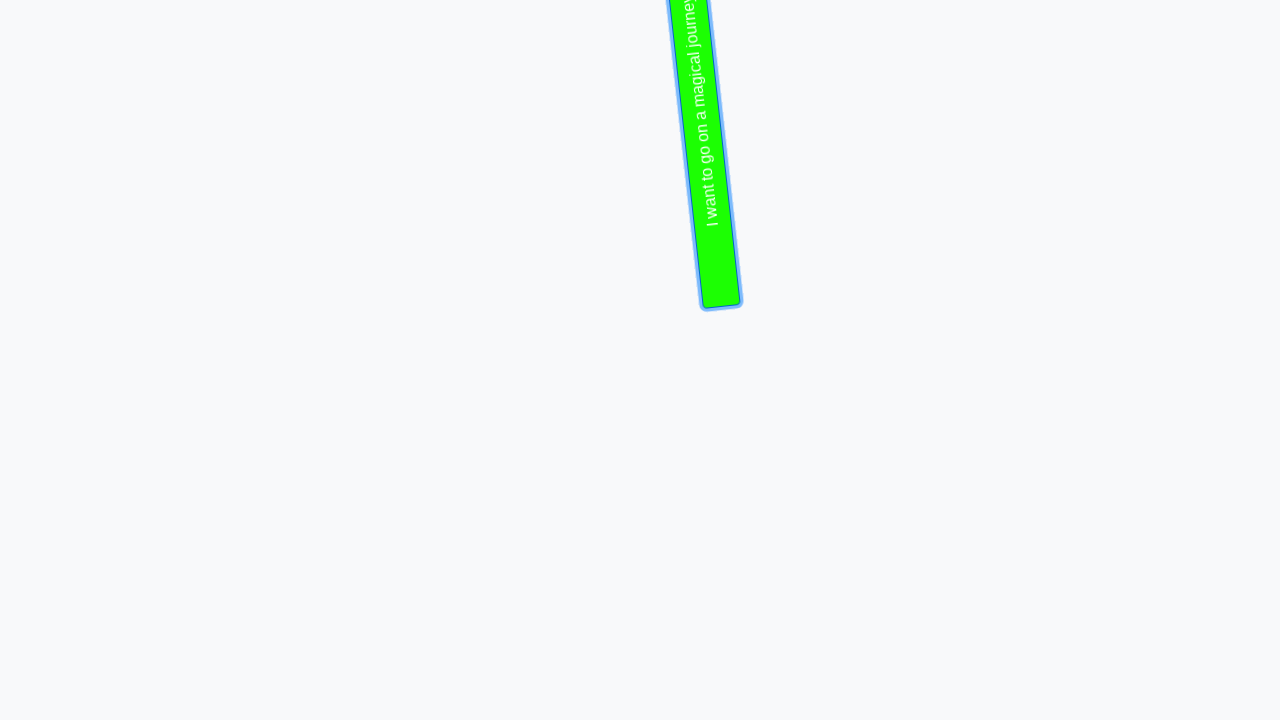

Waited for new tab to open
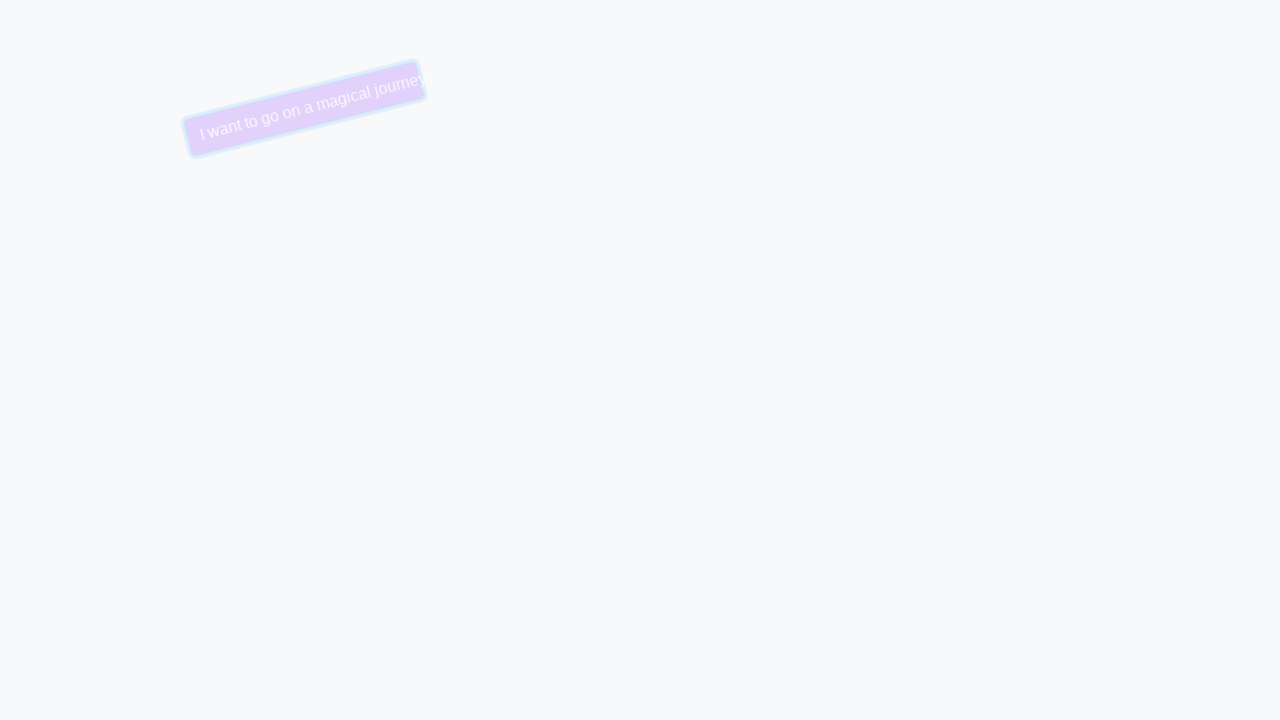

Switched to newly opened page/tab
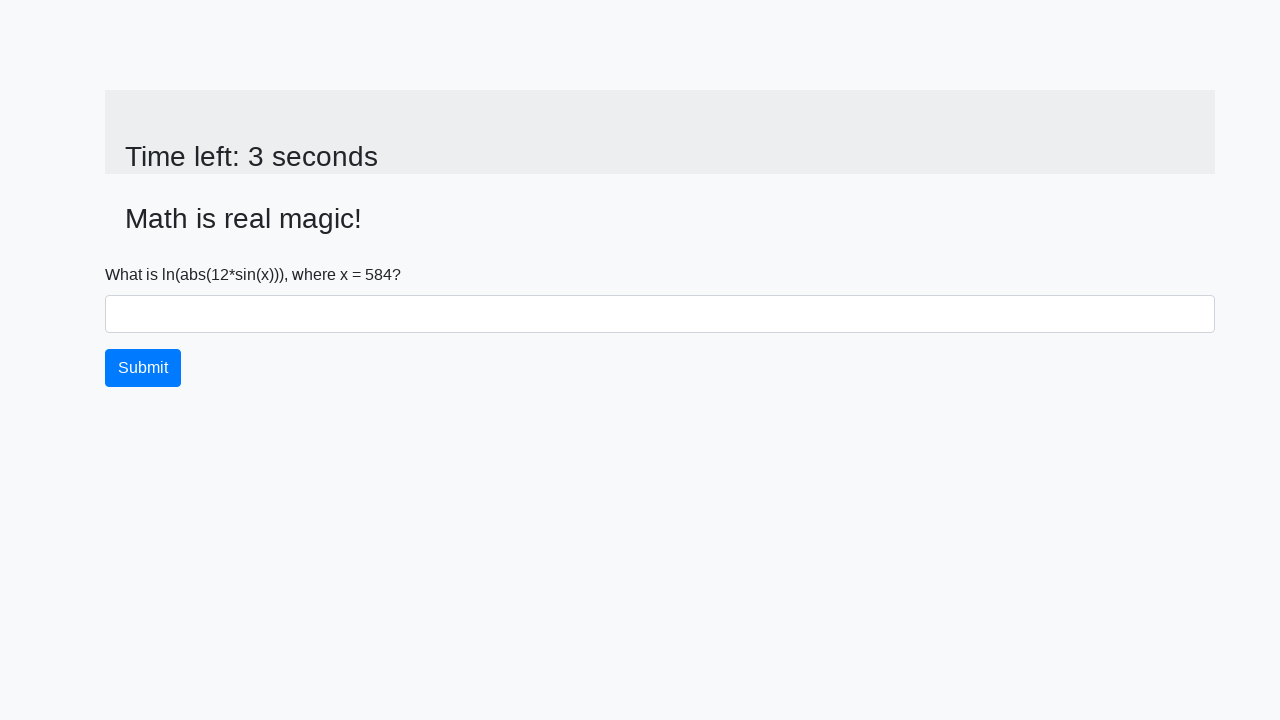

Retrieved value from input field
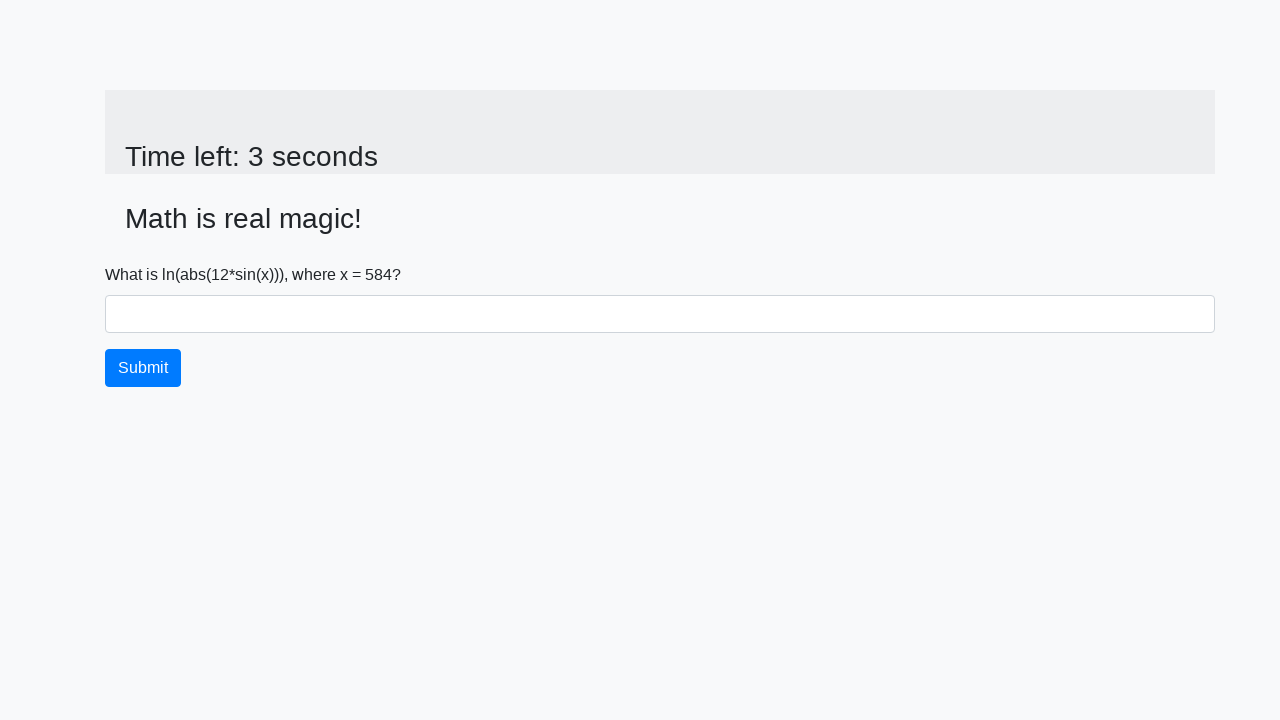

Calculated mathematical value: 1.3760437430633135
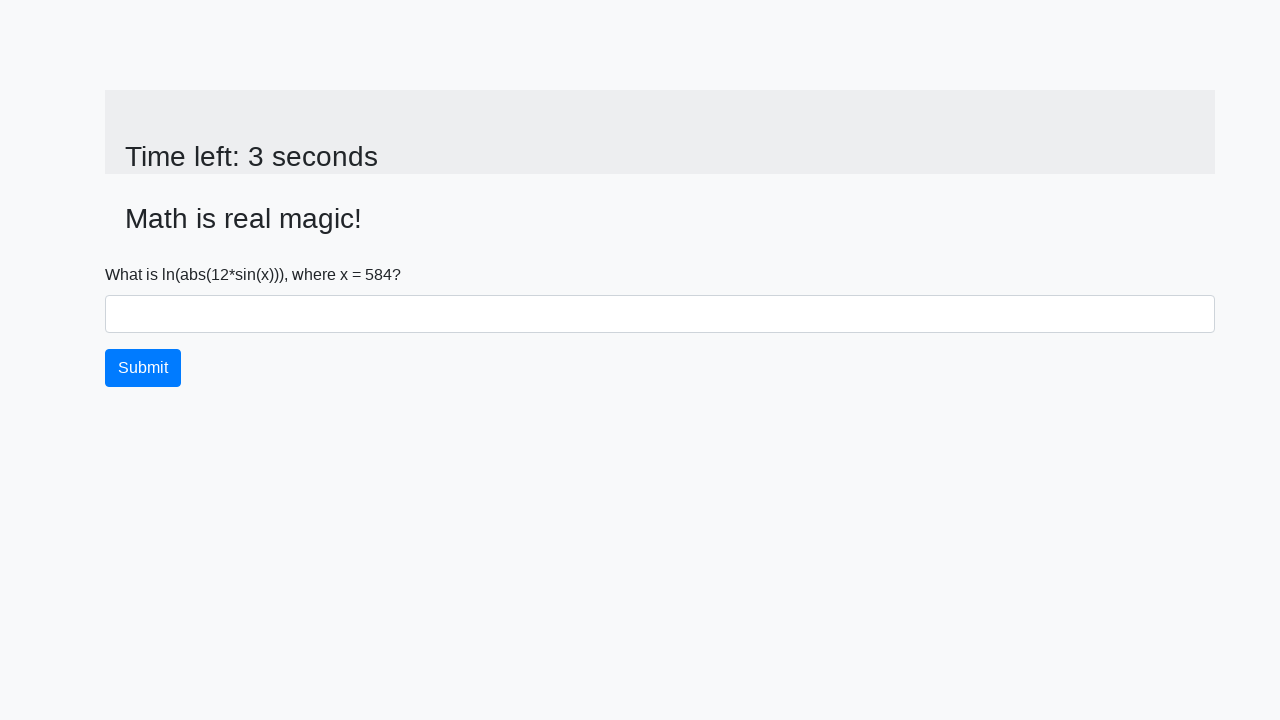

Filled answer field with calculated value on #answer
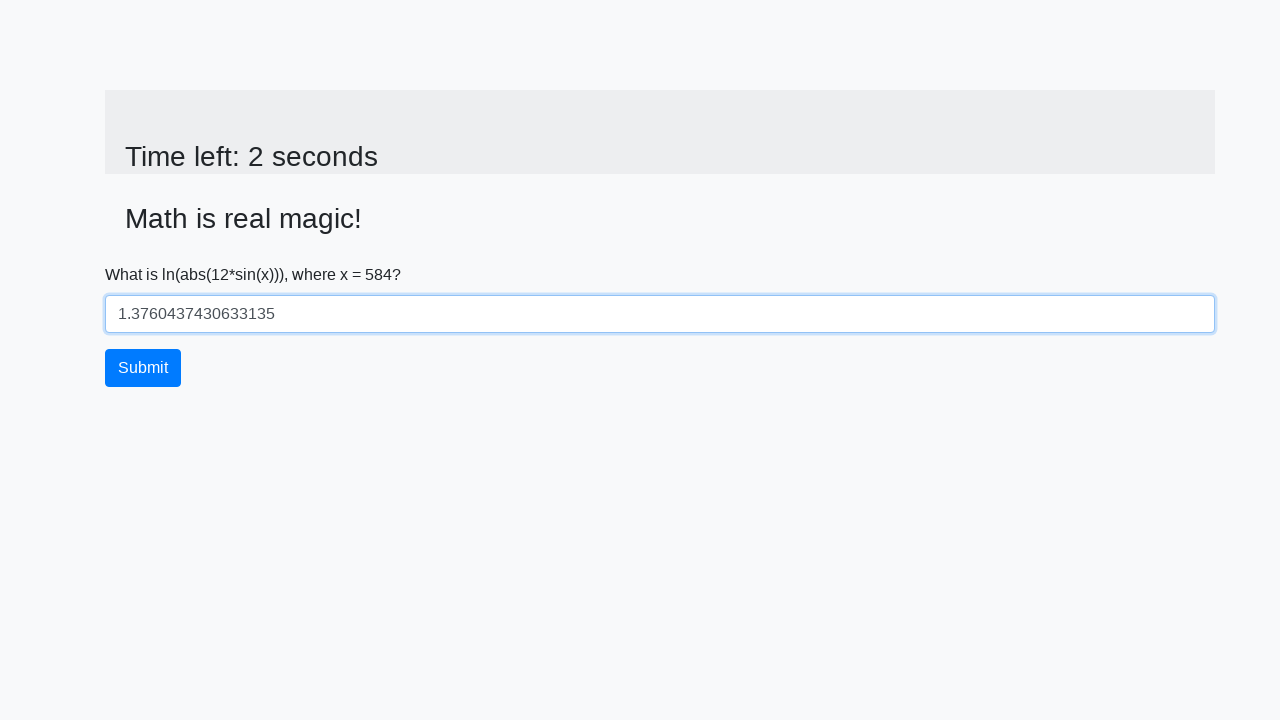

Clicked submit button to submit answer at (143, 368) on .btn-primary
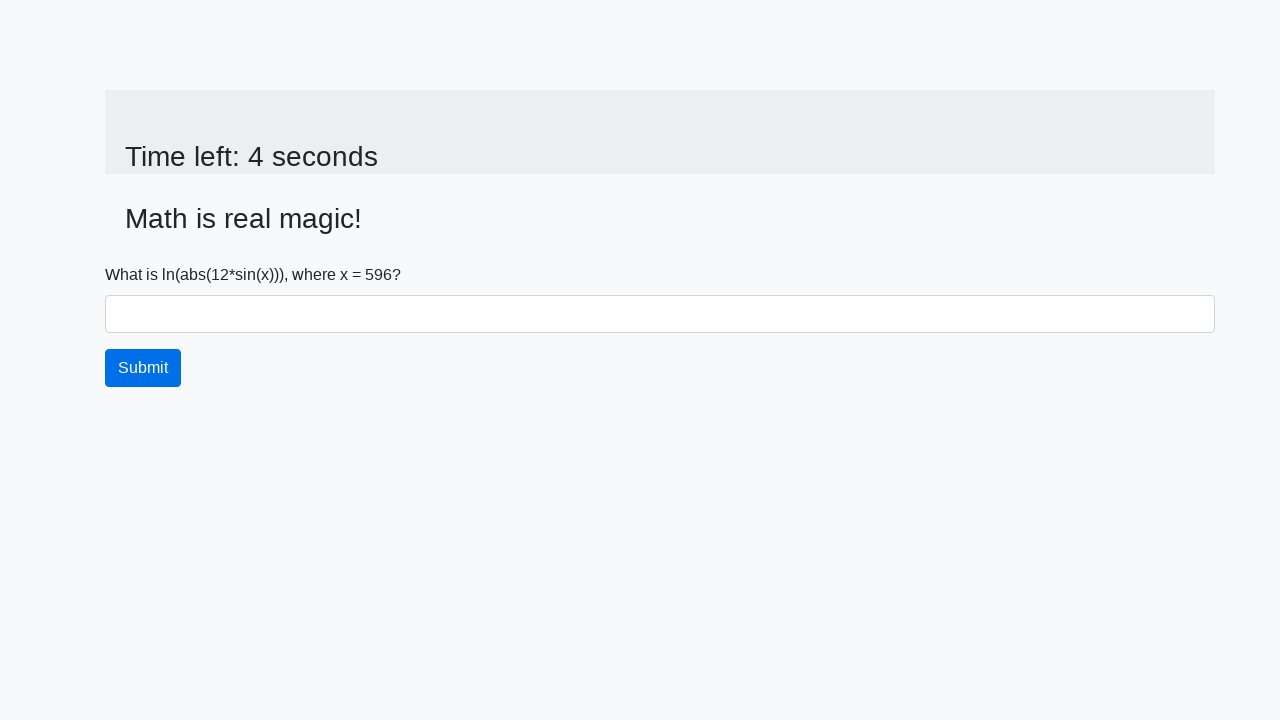

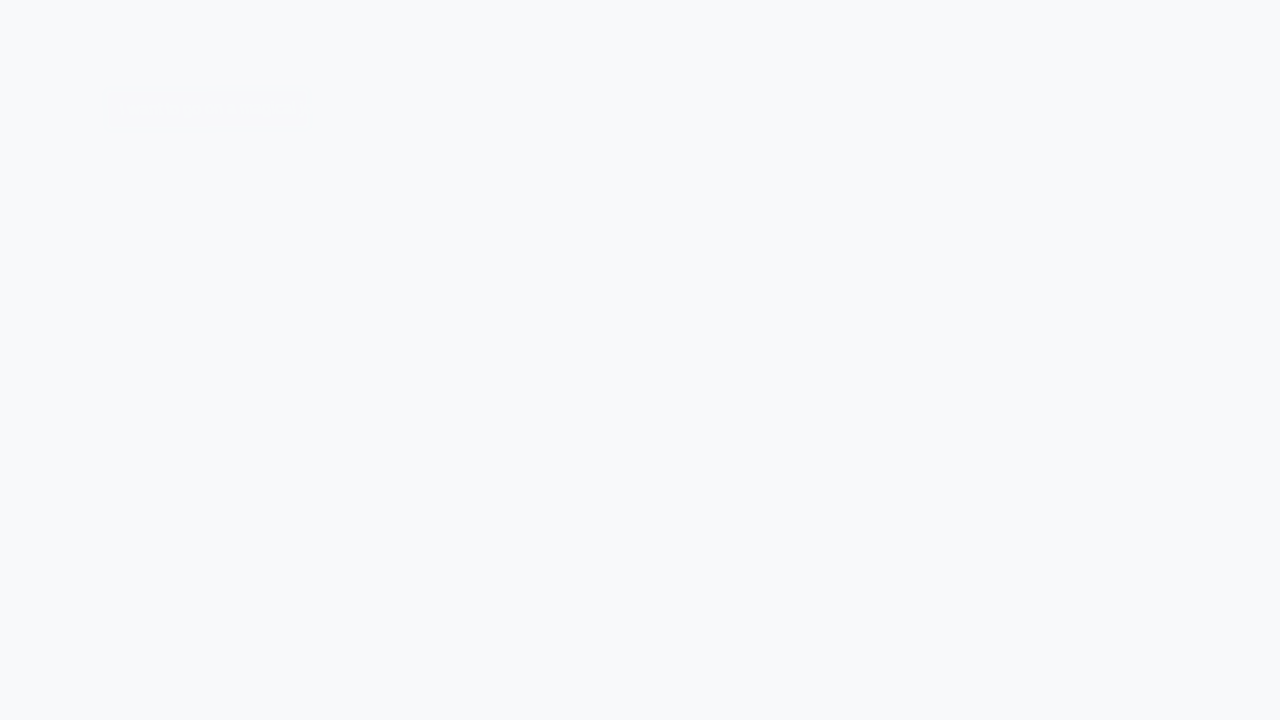